Waits for price to reach $100, books item, and solves math problem

Starting URL: http://suninjuly.github.io/explicit_wait2.html

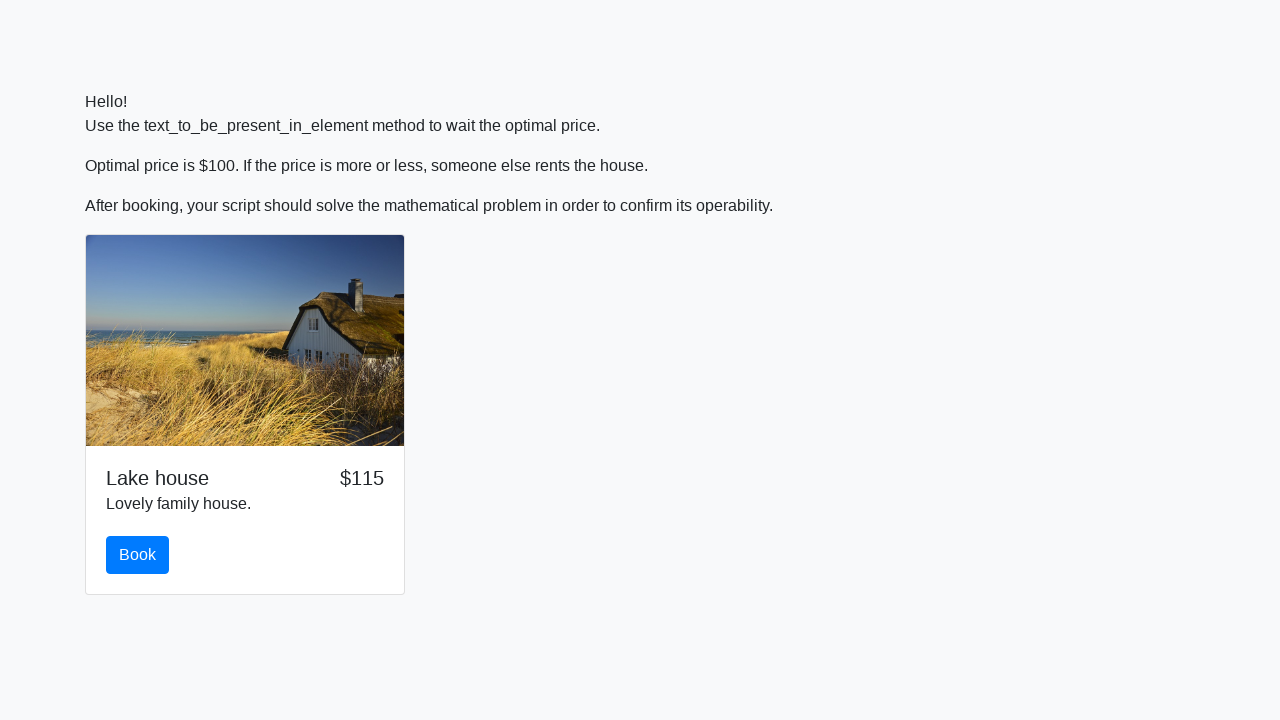

Waited for price to reach $100
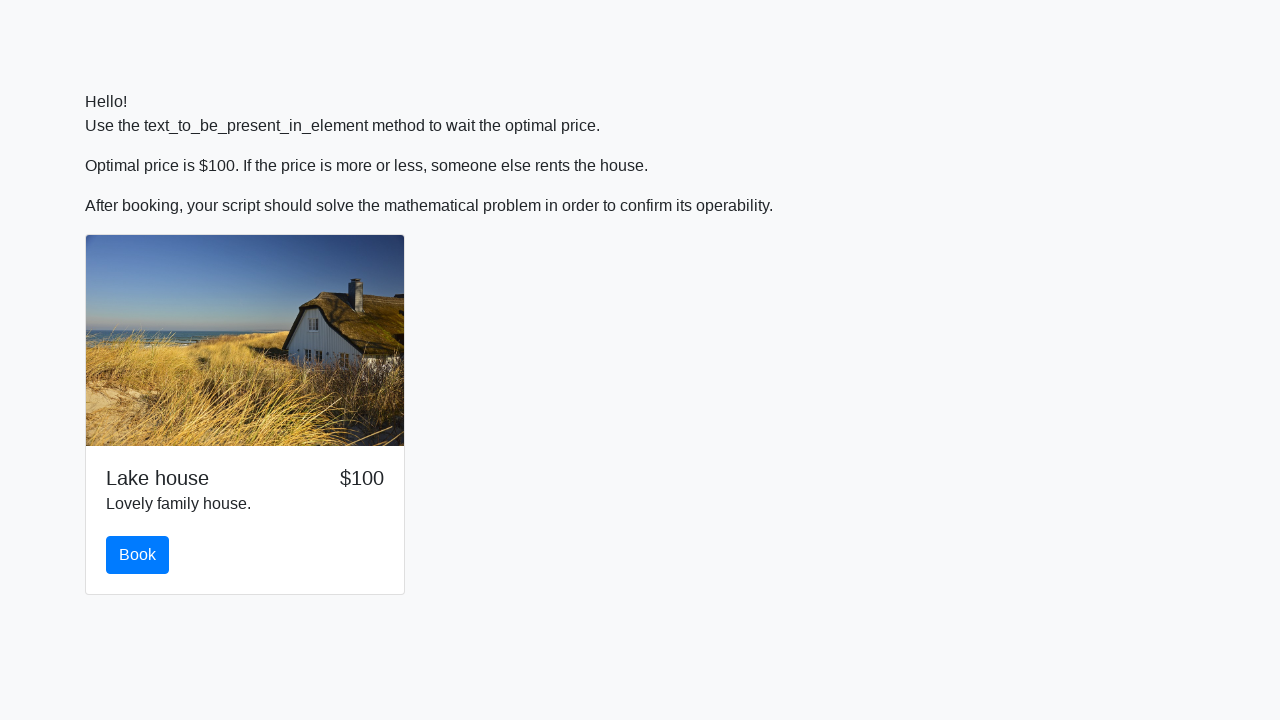

Clicked book button at (138, 555) on #book
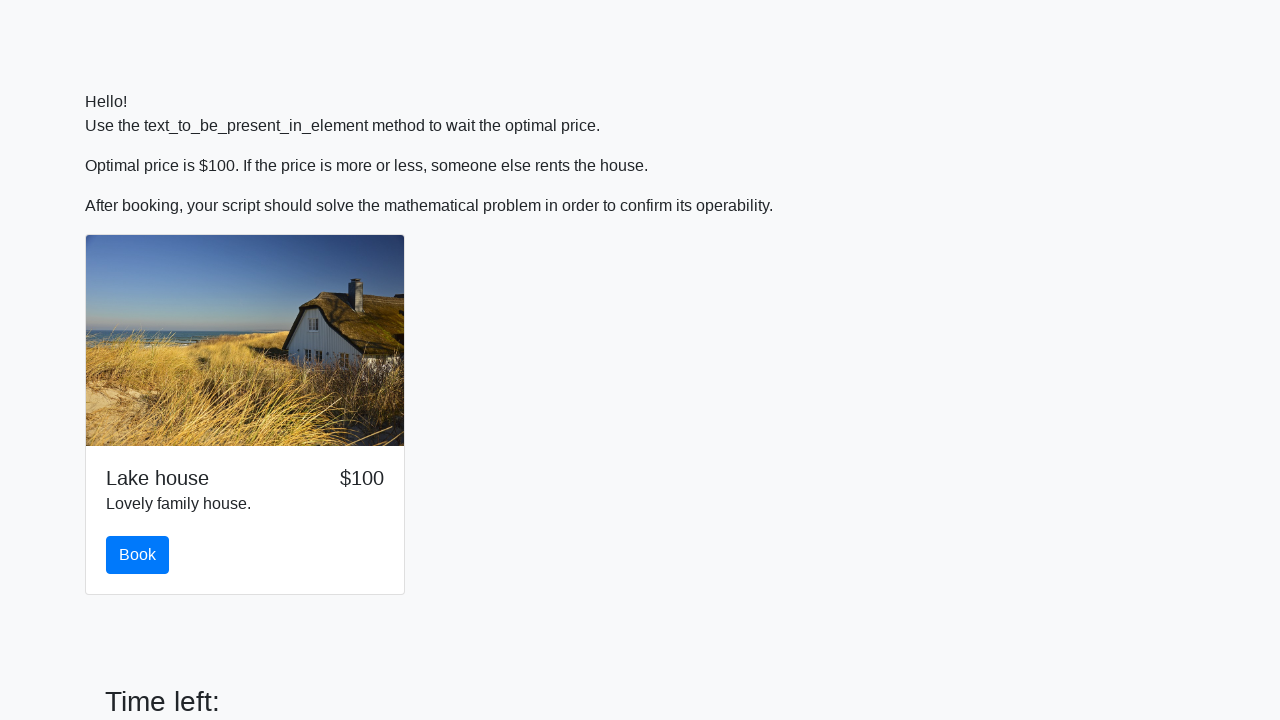

Scrolled to input value field
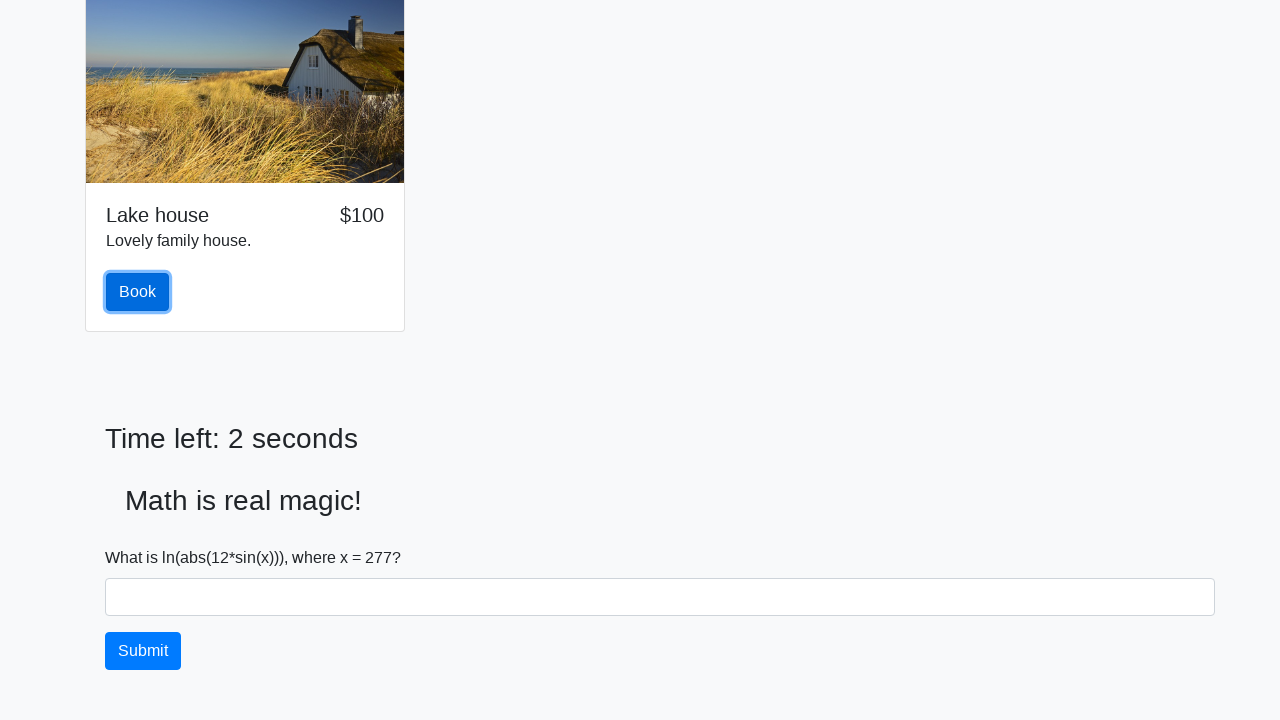

Retrieved input value: 277.0
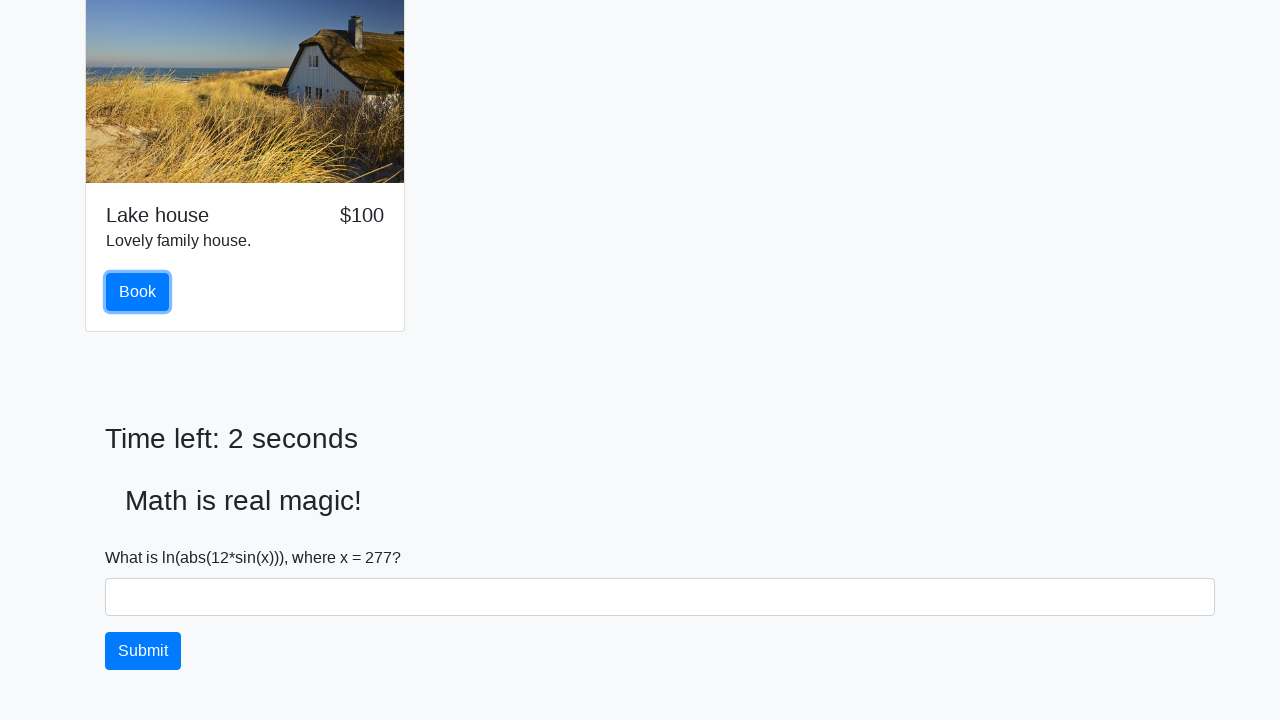

Calculated math answer: 1.8193830285868426
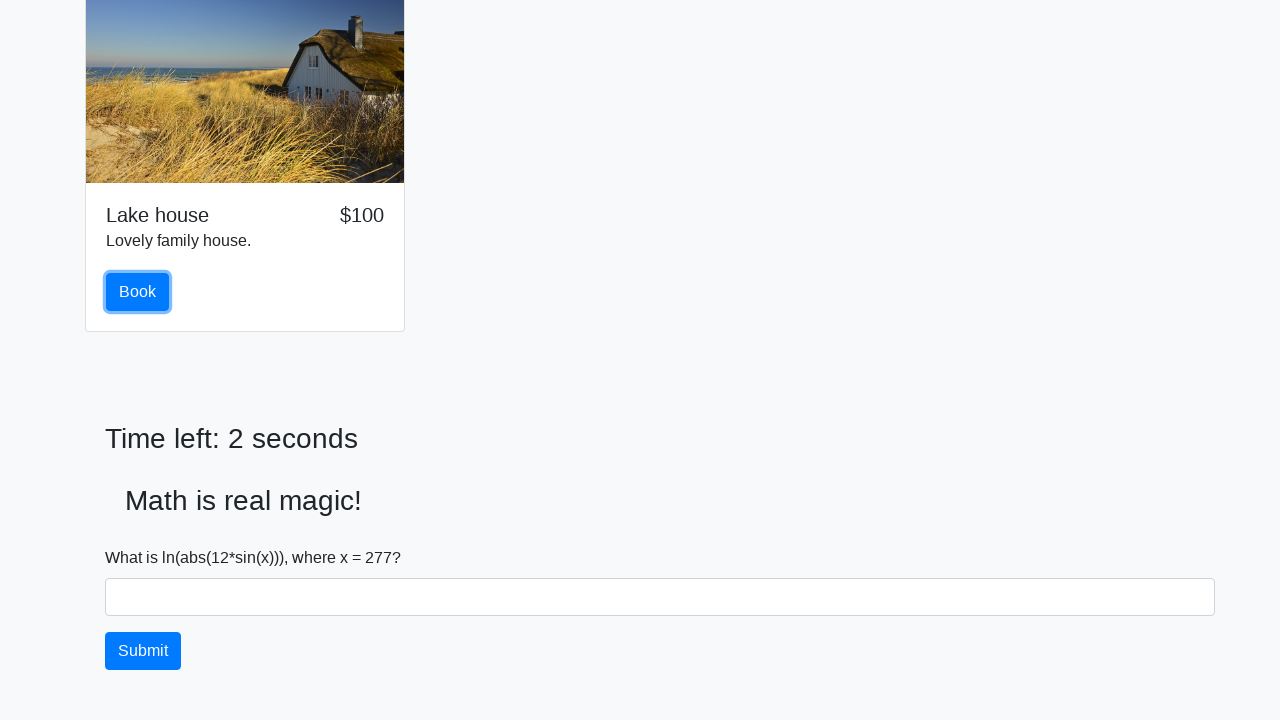

Filled answer field with 1.8193830285868426 on #answer
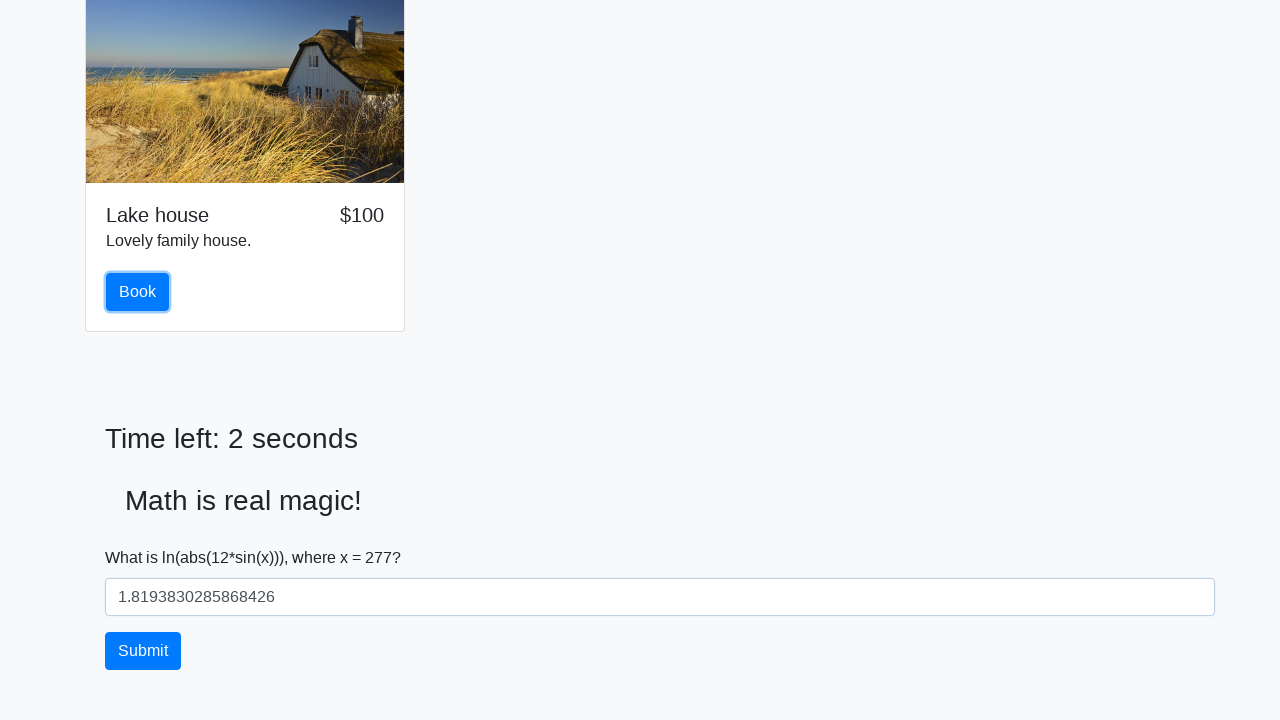

Set up dialog handler to accept alerts
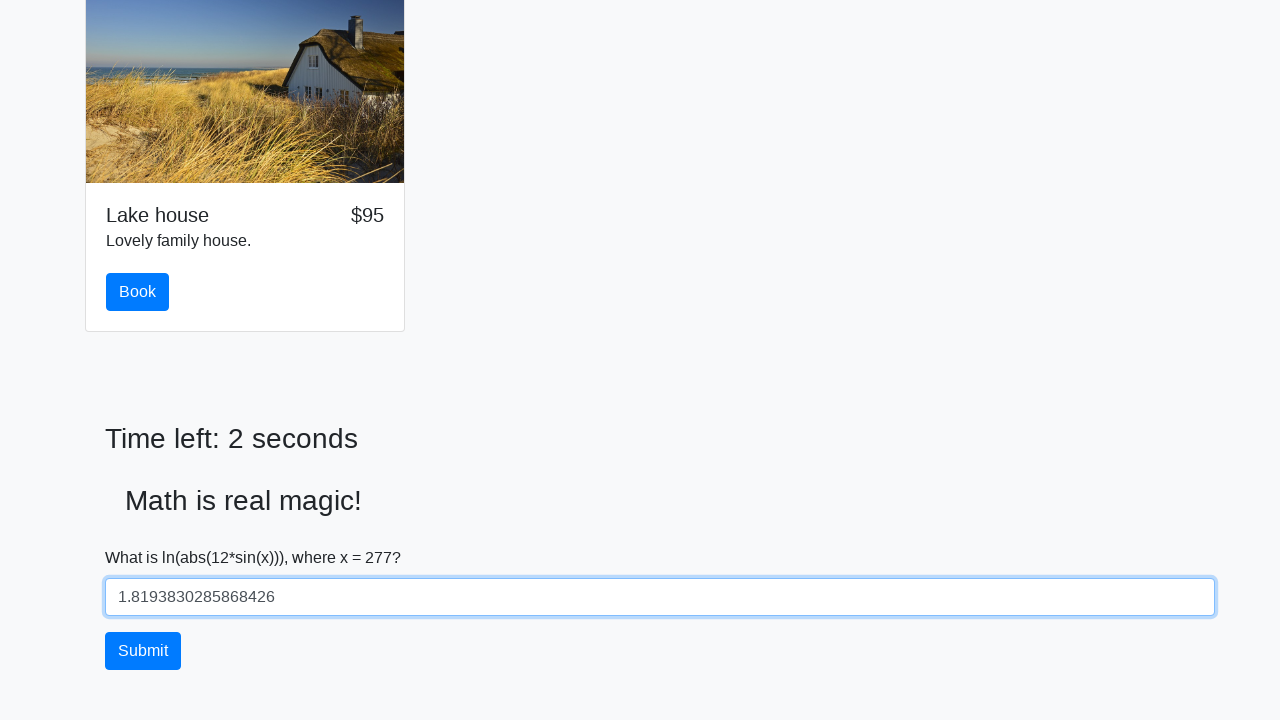

Clicked solve button to submit answer at (143, 651) on #solve
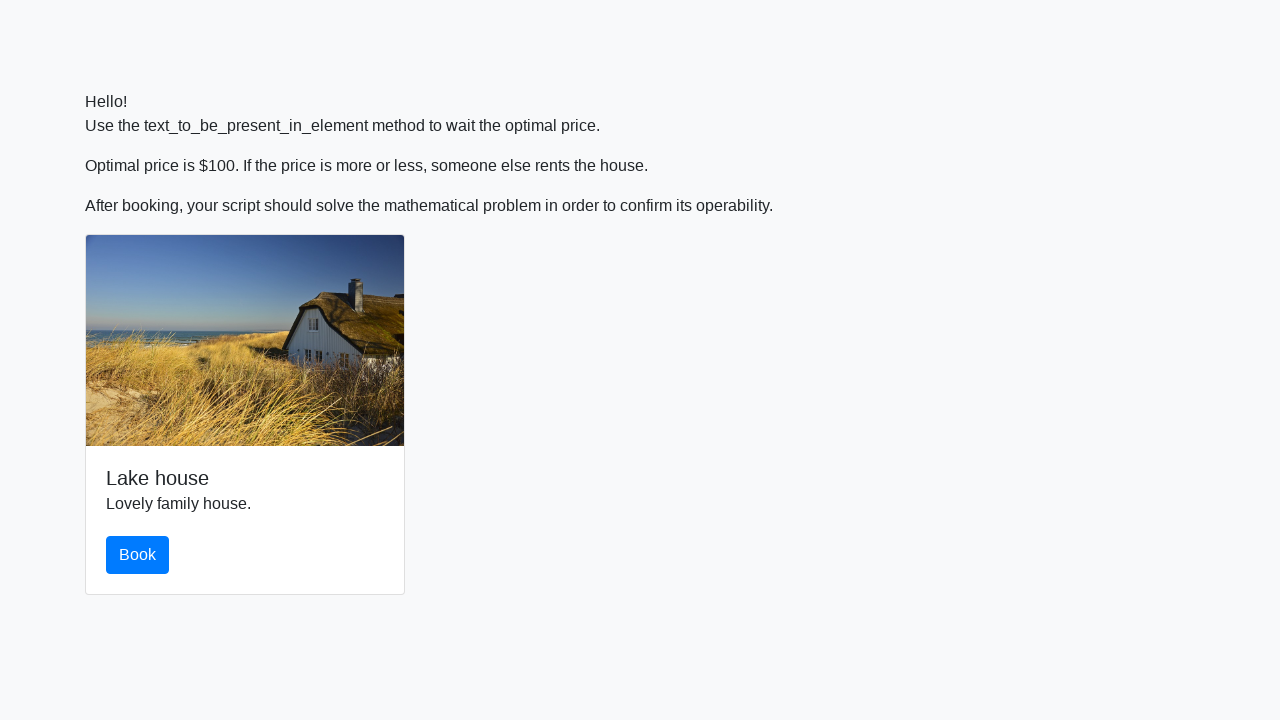

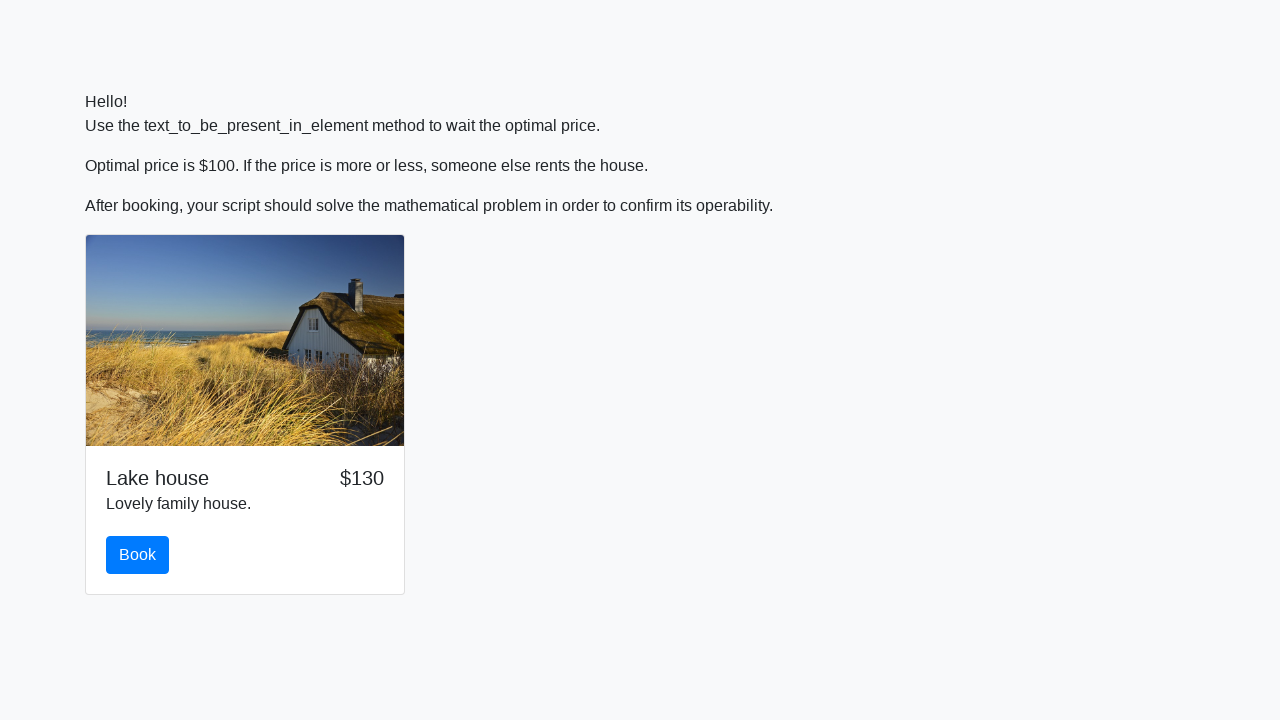